Tests product search functionality by searching for "Carrot" and verifying that only one matching product is displayed

Starting URL: https://rahulshettyacademy.com/seleniumPractise/#/

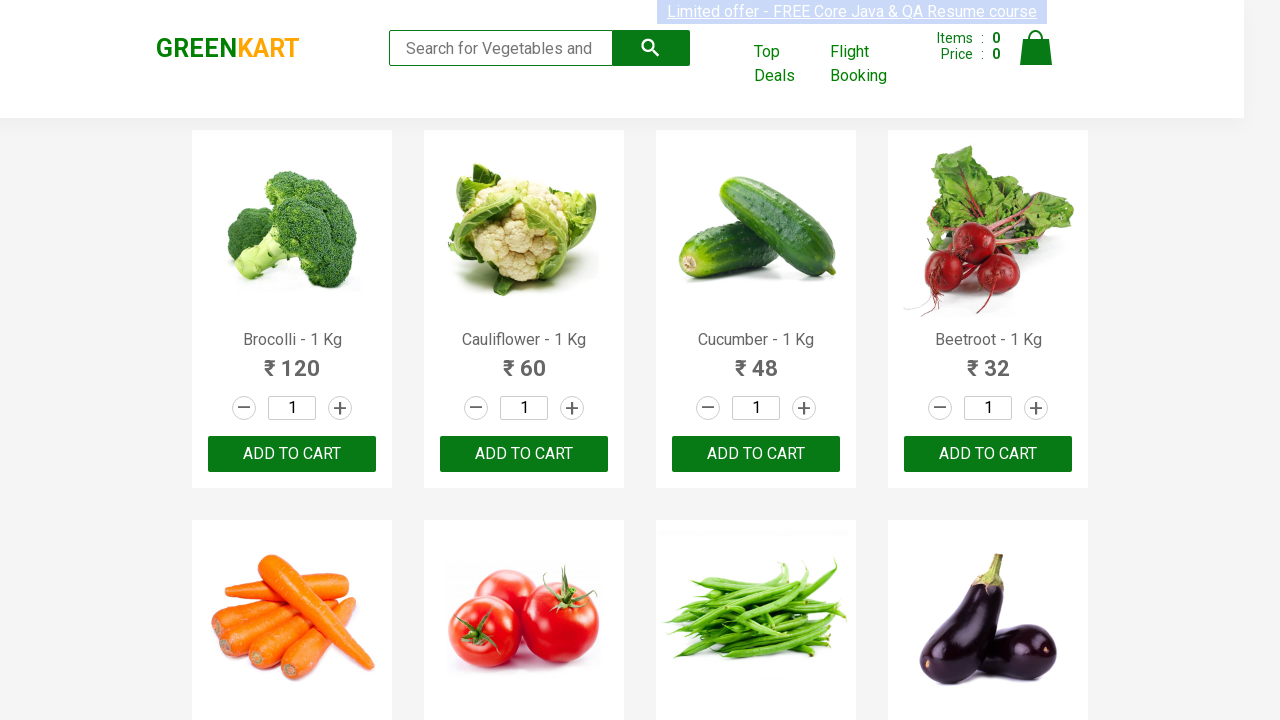

Filled search field with 'Carrot' on .search-keyword
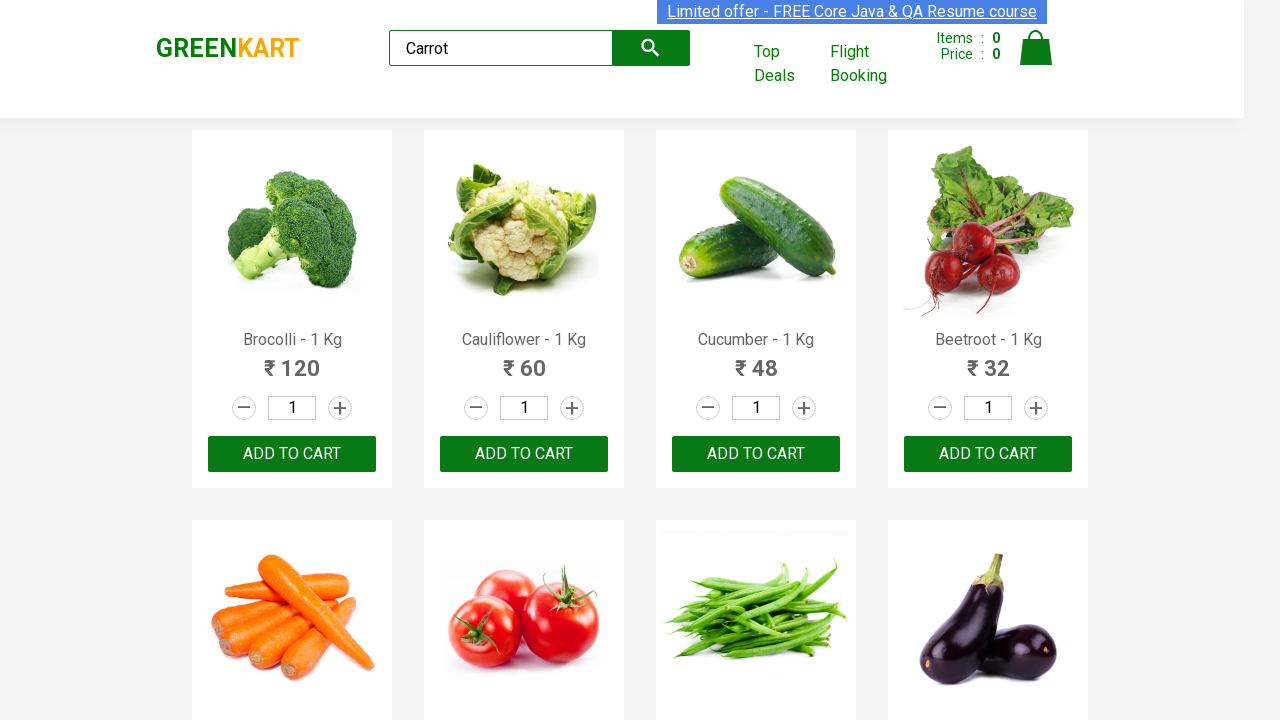

Waited 5 seconds for search results to update
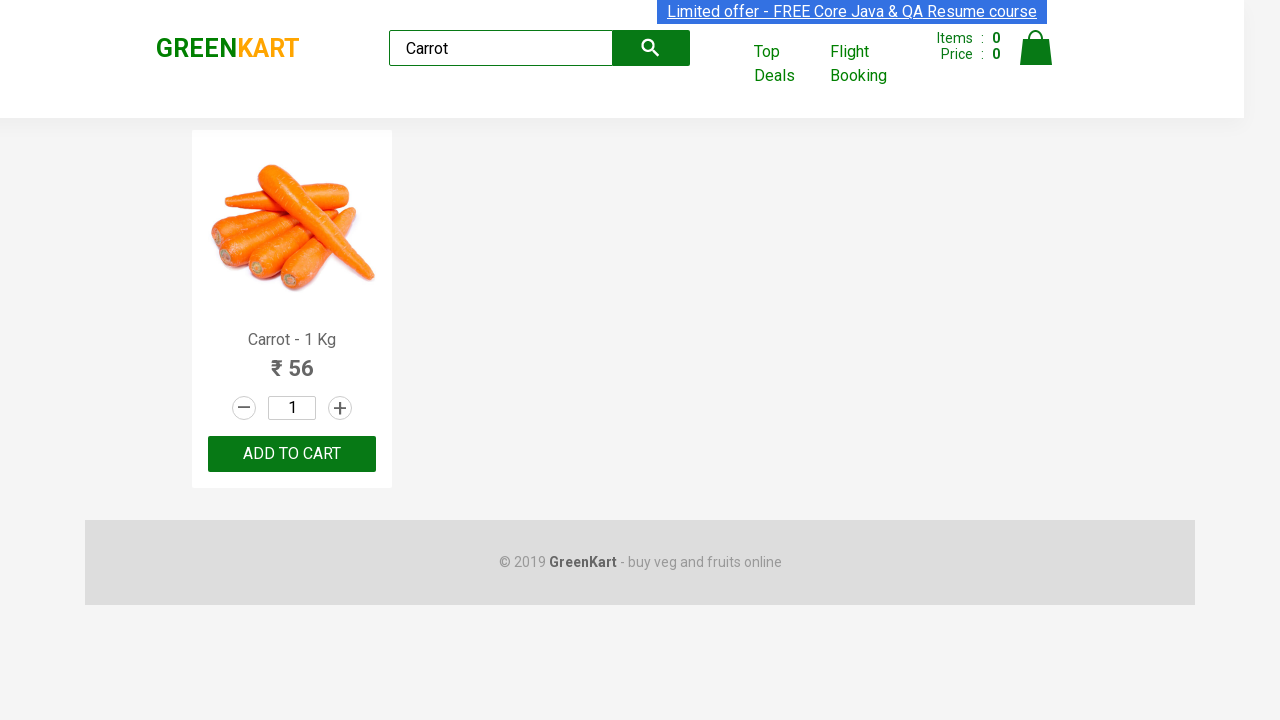

Verified that product search results loaded with matching 'Carrot' product displayed
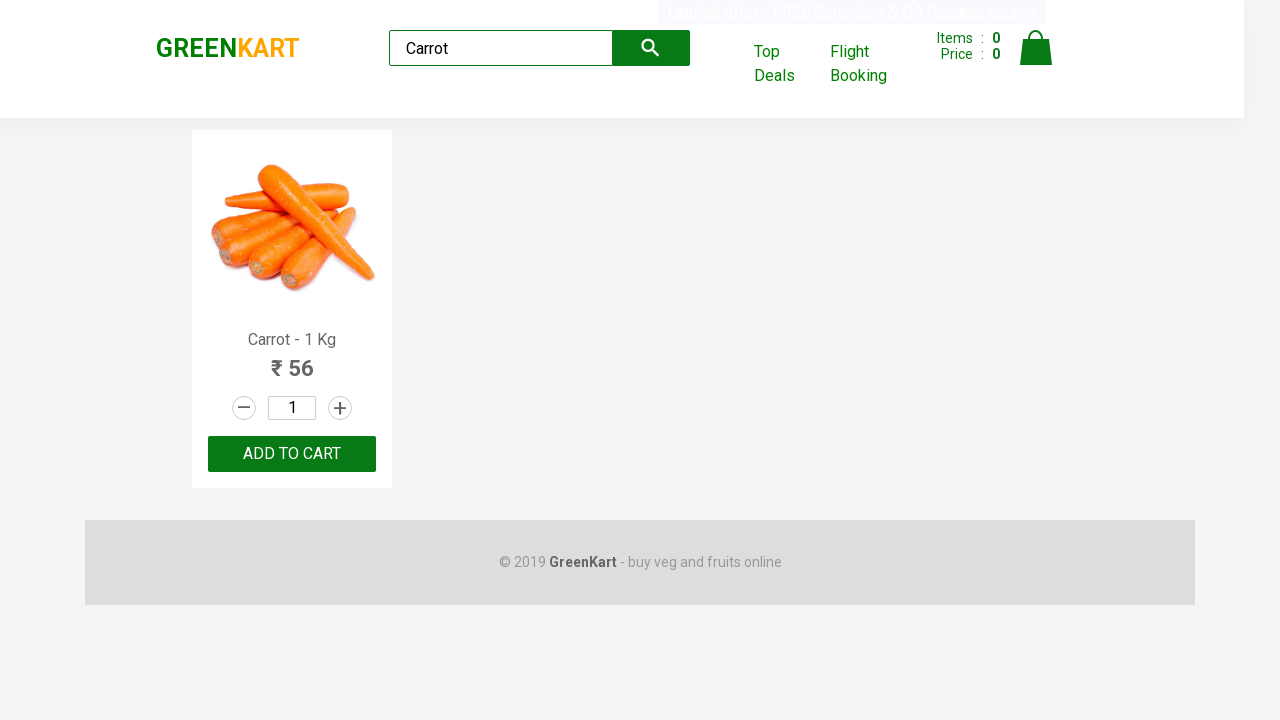

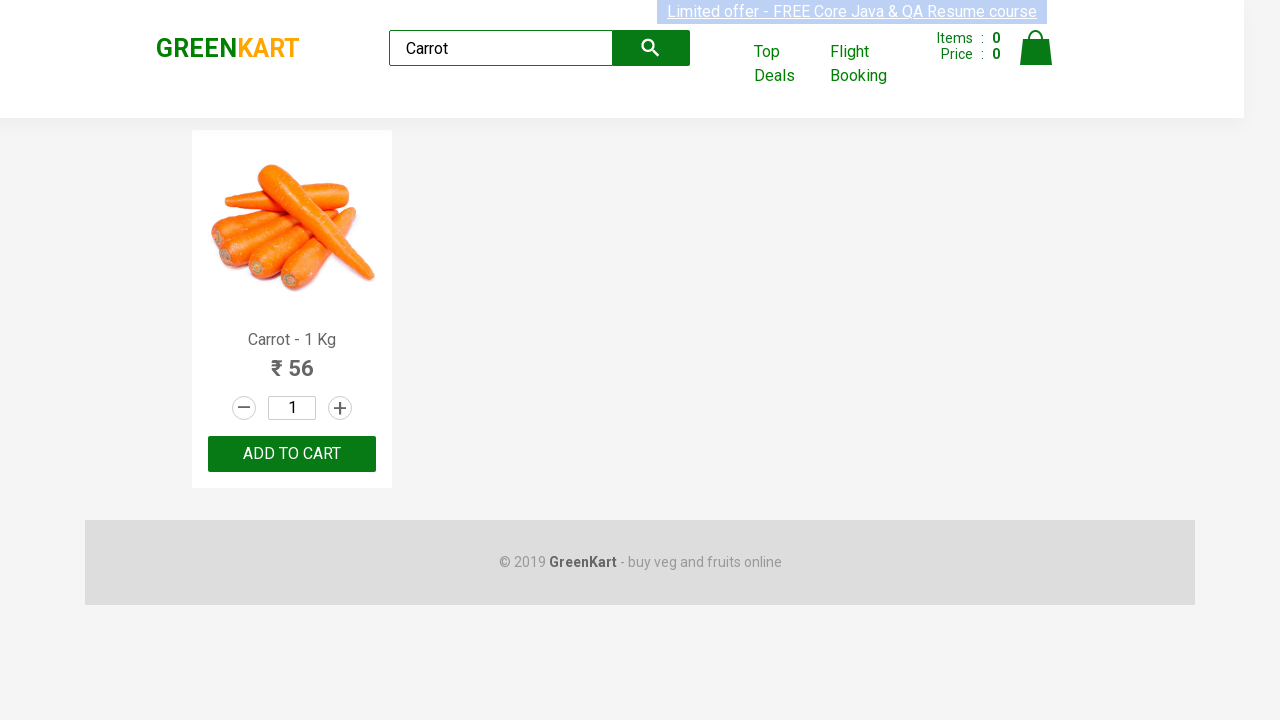